Tests alert prompt functionality by navigating to the alert with textbox section, triggering a prompt alert, entering text, and accepting it

Starting URL: https://demo.automationtesting.in/Alerts.html

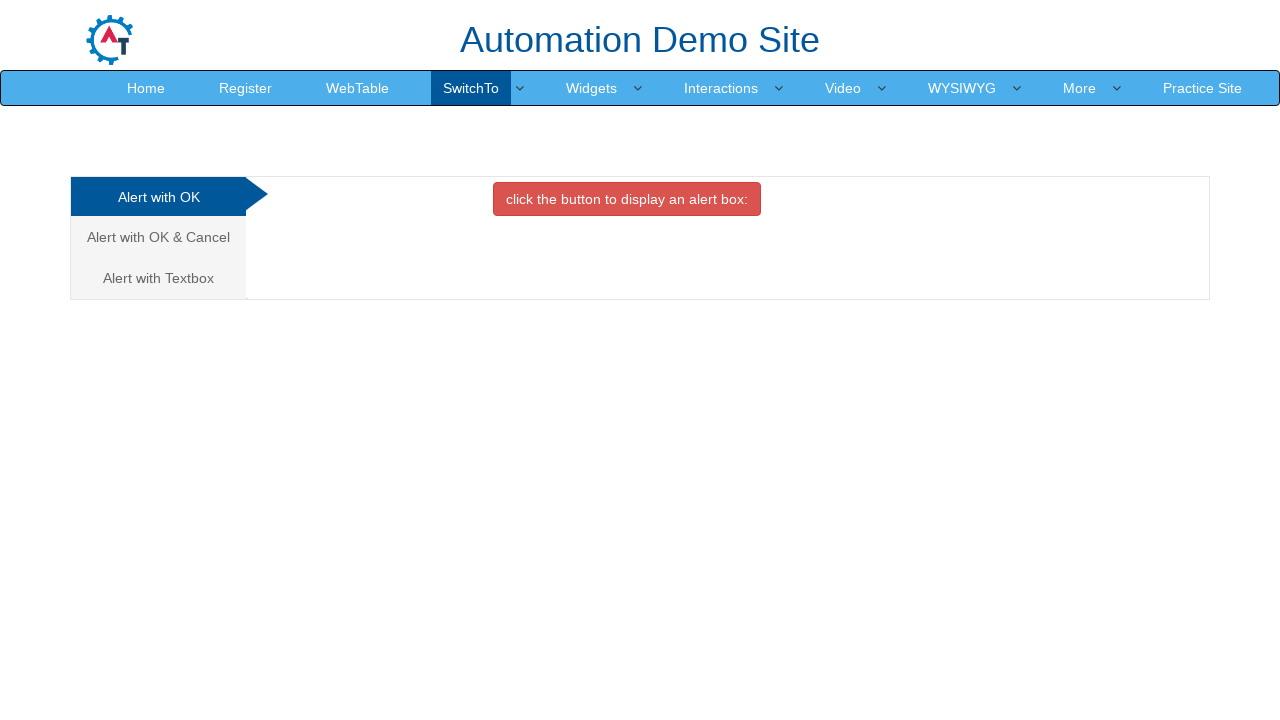

Clicked on 'Alert with Textbox' tab at (158, 278) on xpath=//a[text()='Alert with Textbox ']
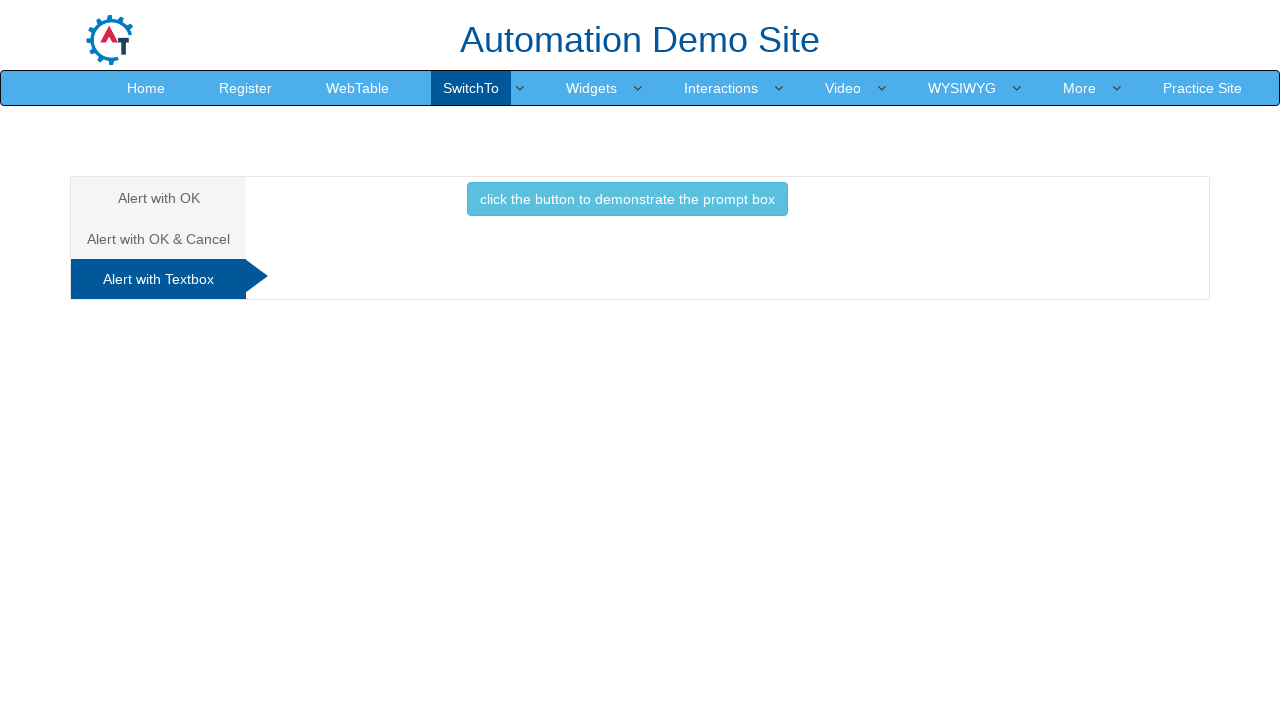

Clicked button to trigger prompt alert at (627, 199) on xpath=//button[@onclick='promptbox()']
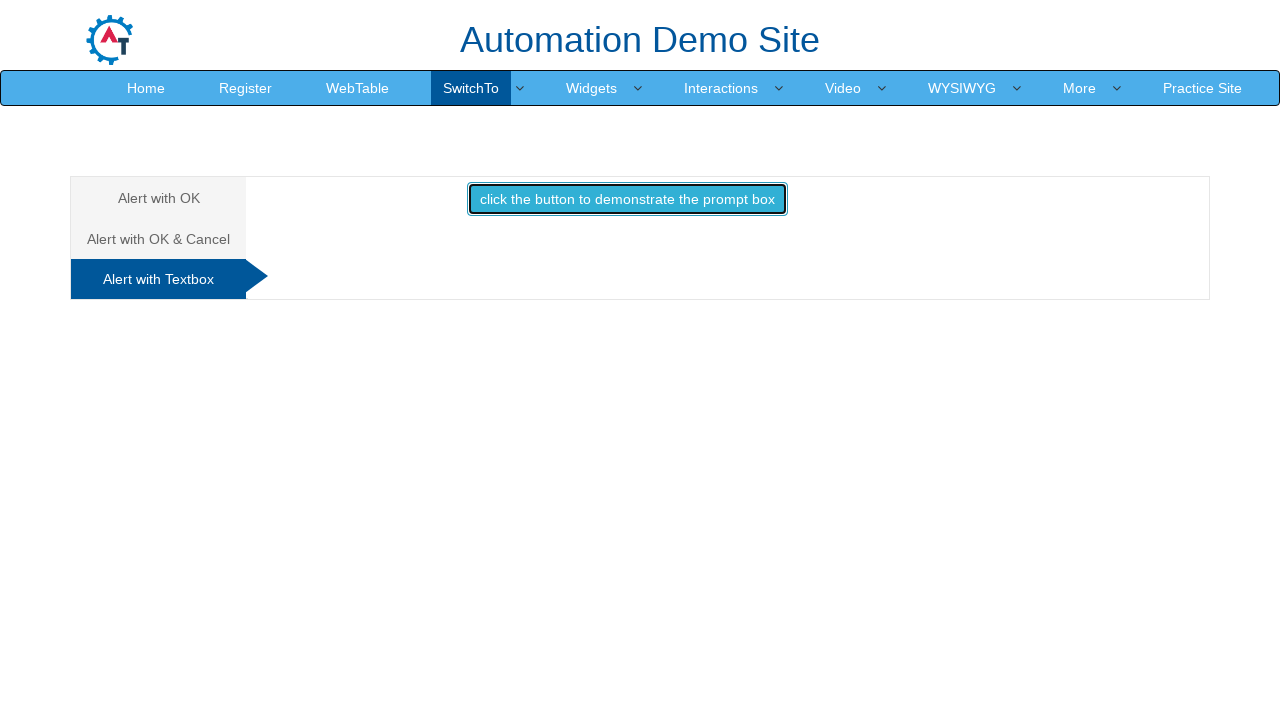

Entered 'Test Alert' text and accepted prompt dialog
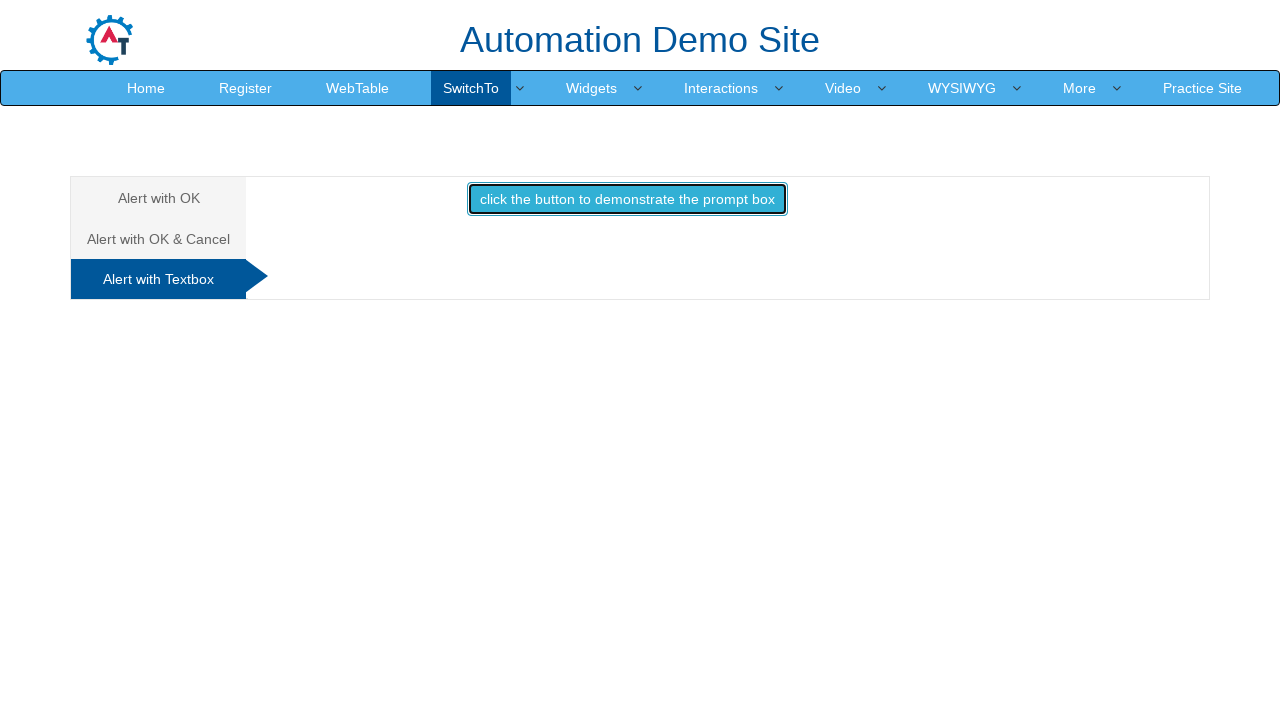

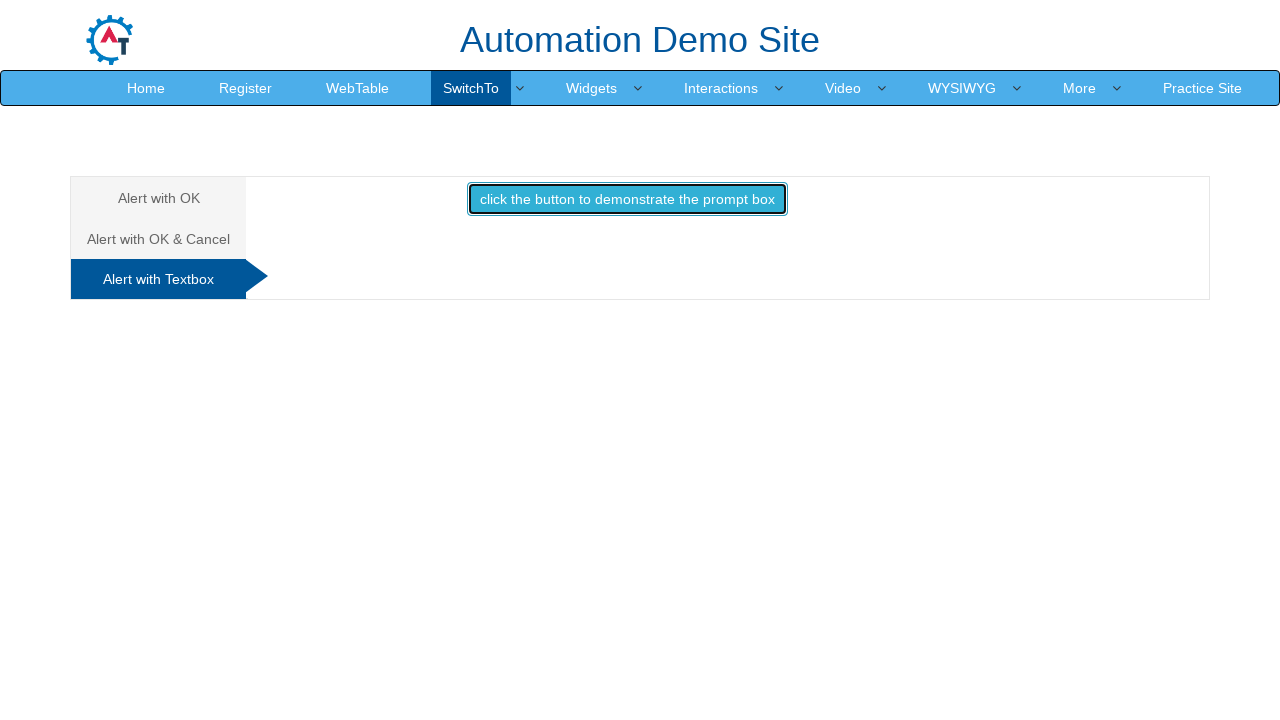